Navigates to the Selenium HQ website and verifies the page title contains expected text

Starting URL: http://www.seleniumhq.org/

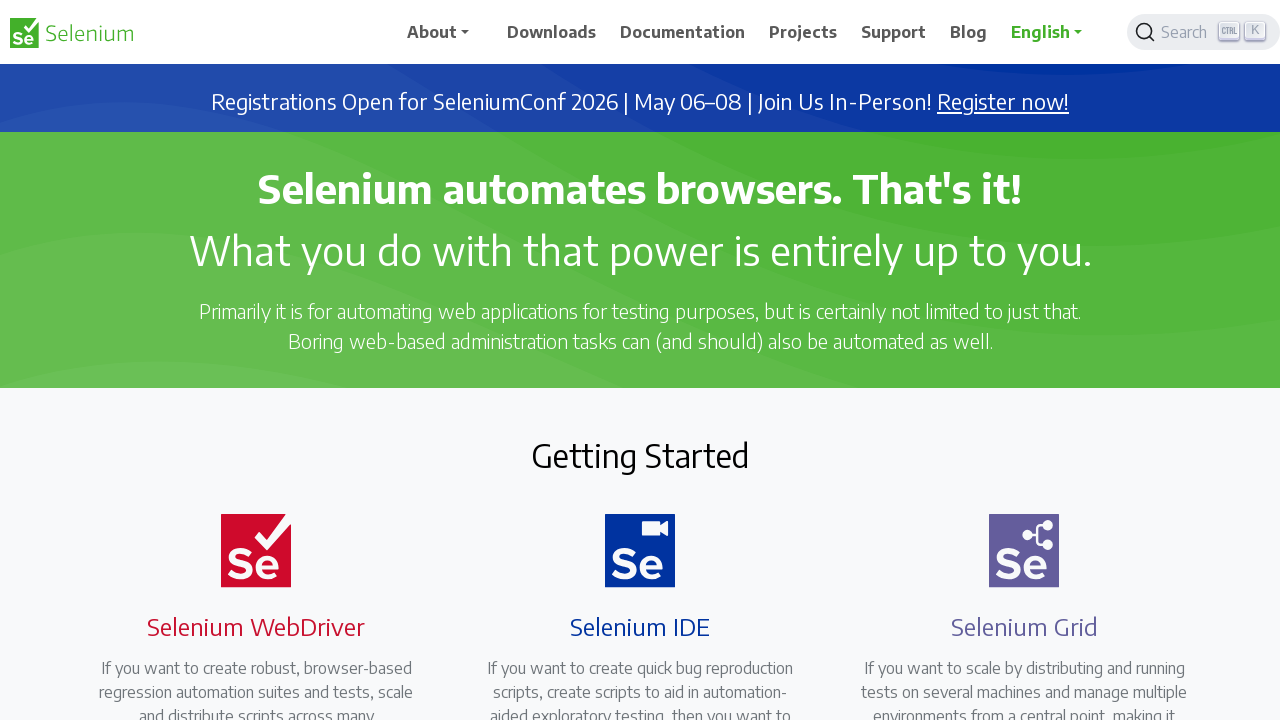

Navigated to Selenium HQ website at http://www.seleniumhq.org/
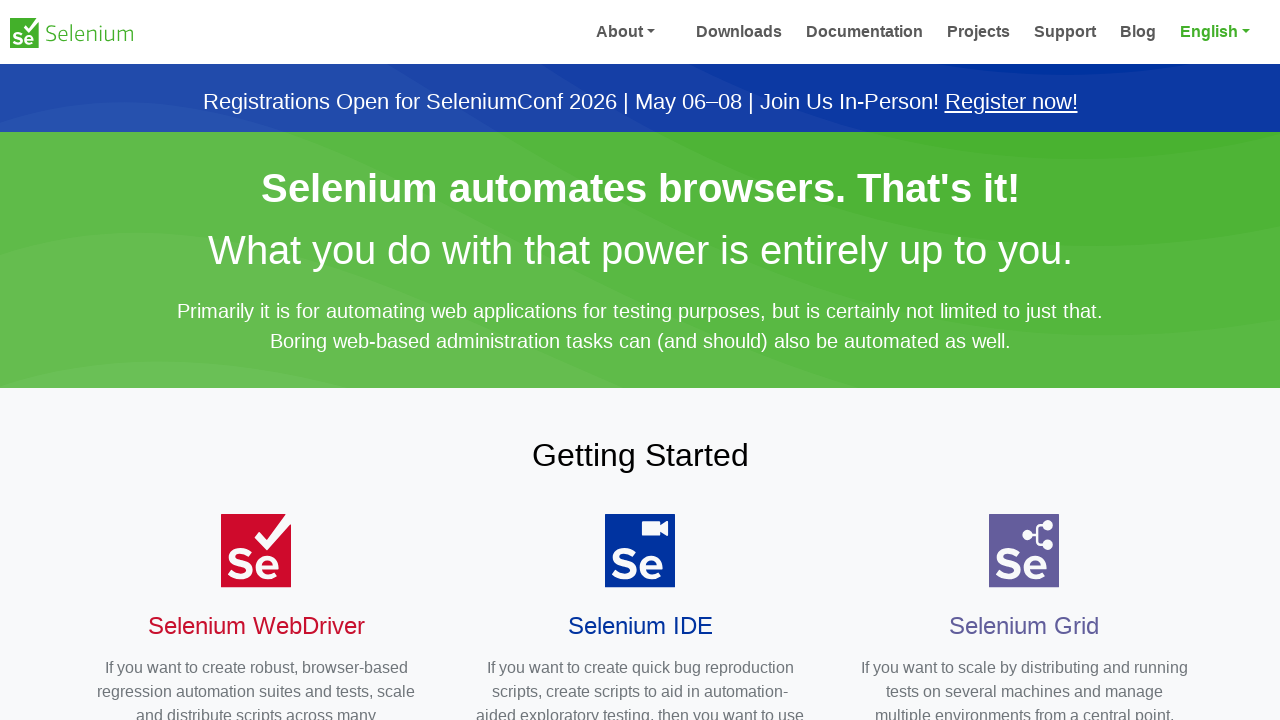

Page loaded to domcontentloaded state
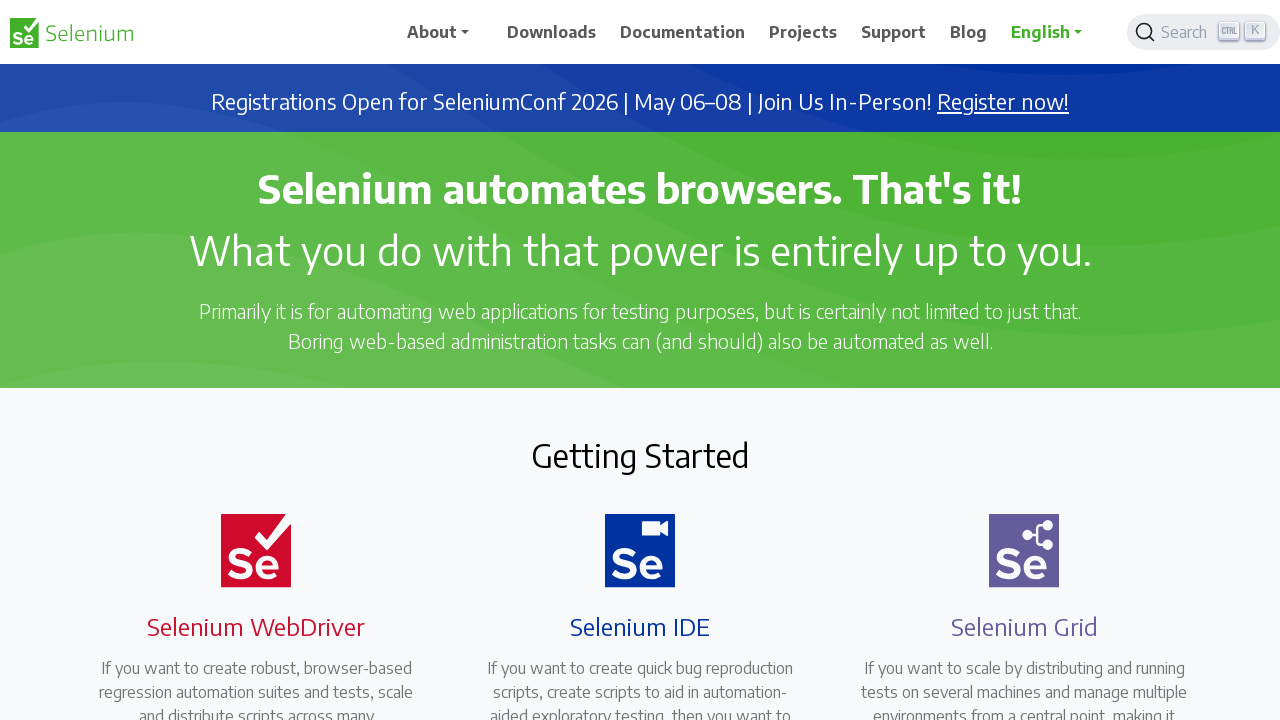

Retrieved page title: 'Selenium'
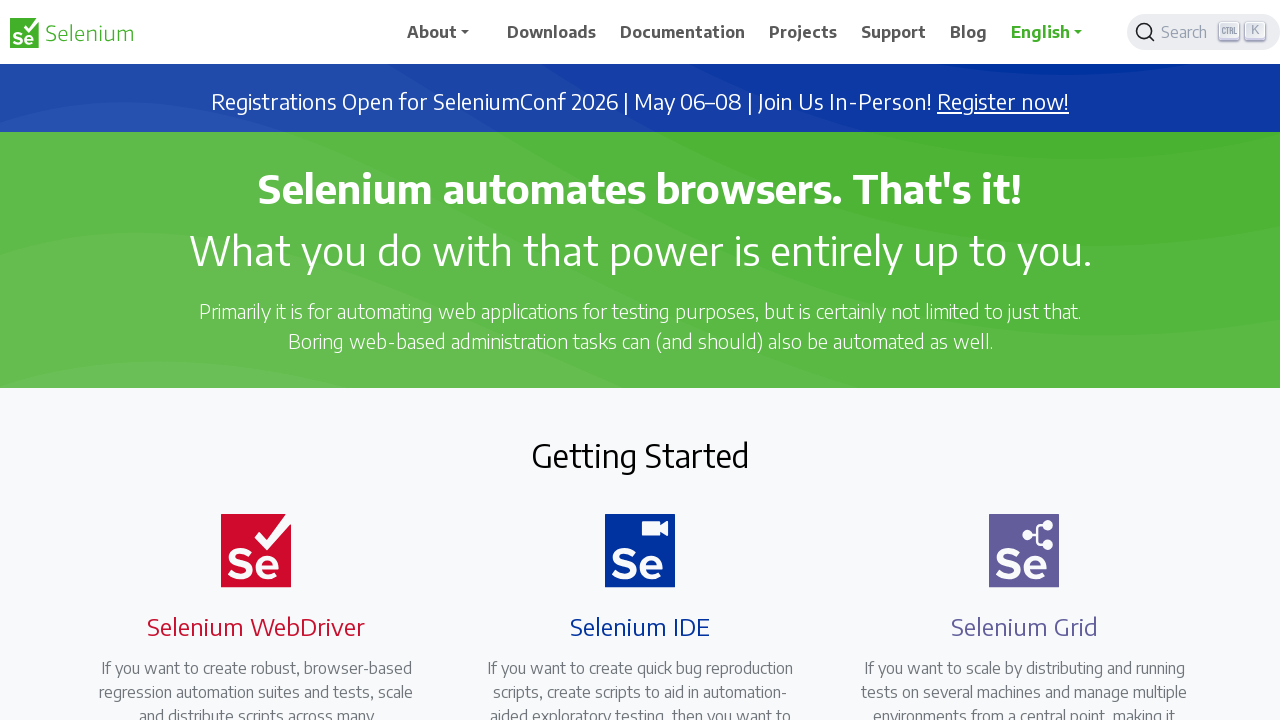

Assertion passed: 'Selenium' found in page title
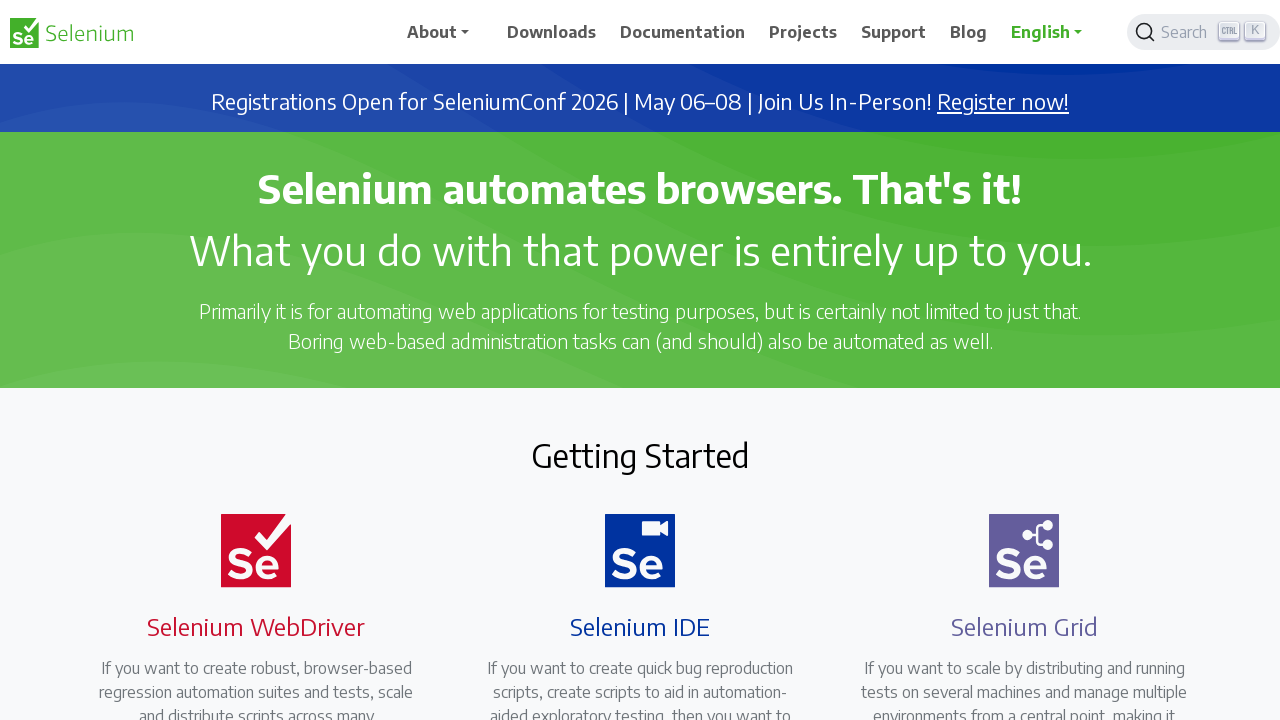

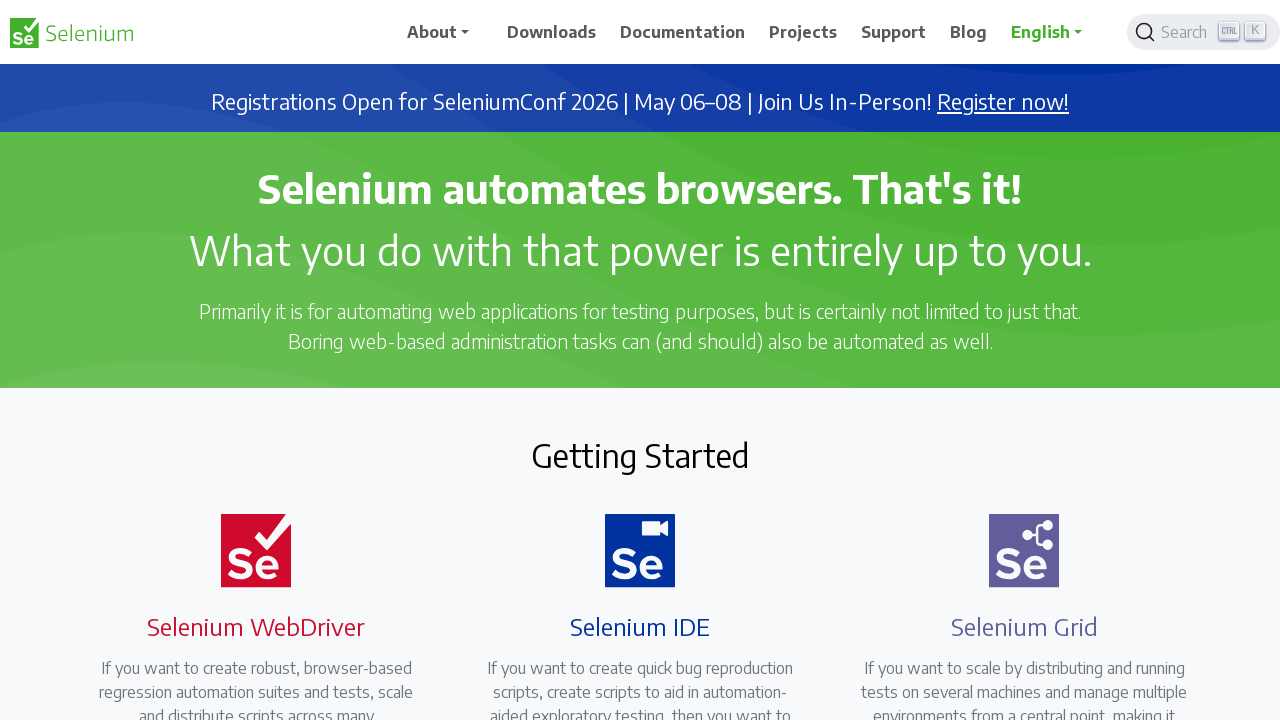